Tests handling a JavaScript prompt alert by entering text into the prompt and accepting it

Starting URL: https://the-internet.herokuapp.com/javascript_alerts

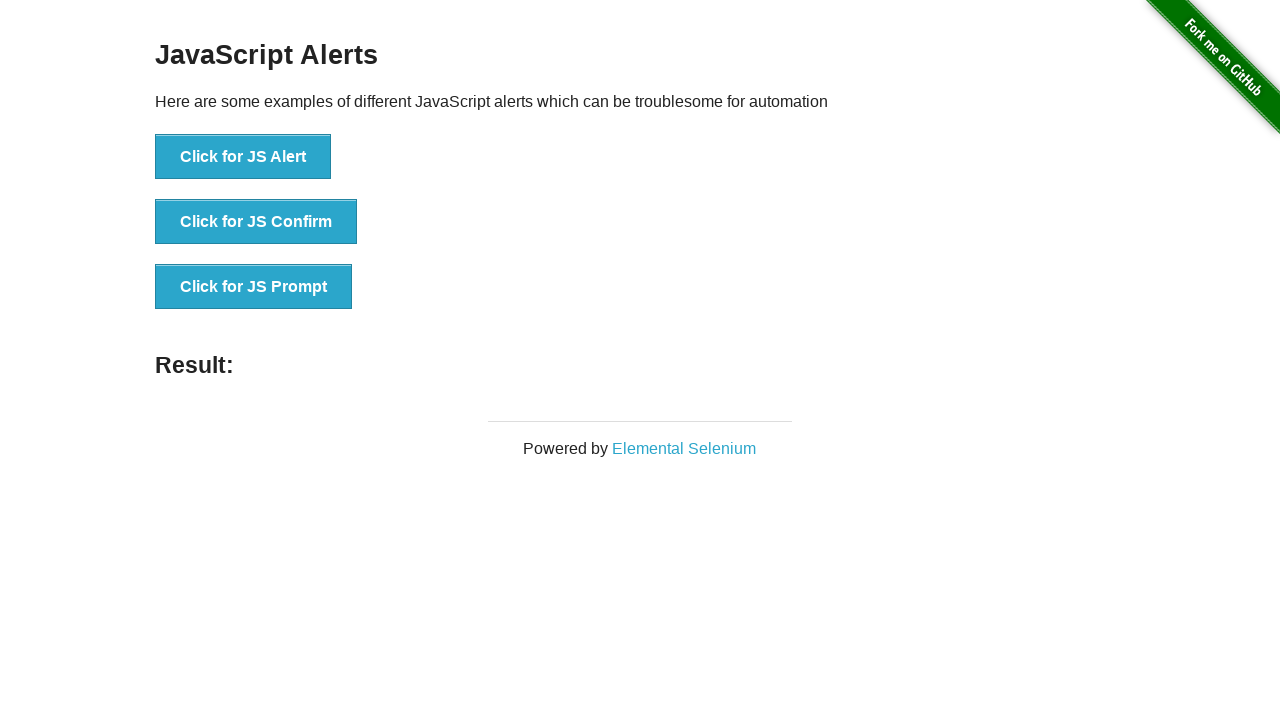

Set up dialog handler to accept prompt with text 'Welcome'
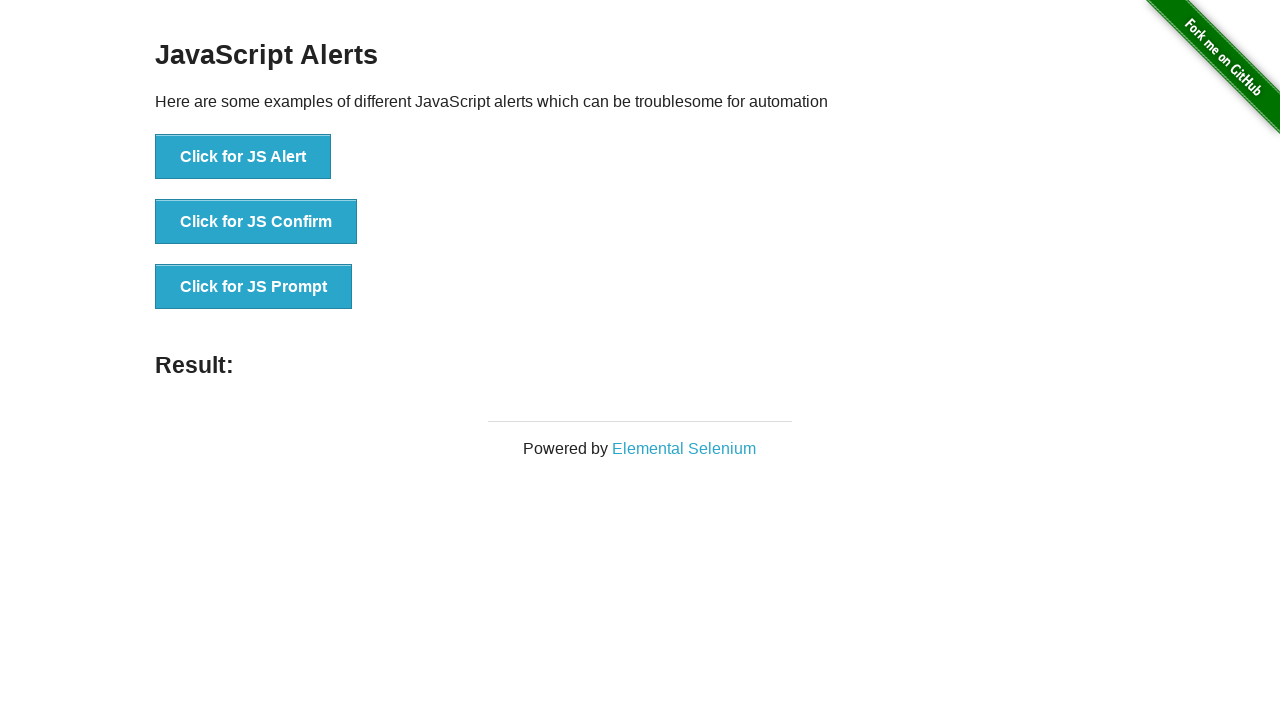

Clicked button to trigger JavaScript prompt alert at (254, 287) on xpath=//button[normalize-space()='Click for JS Prompt']
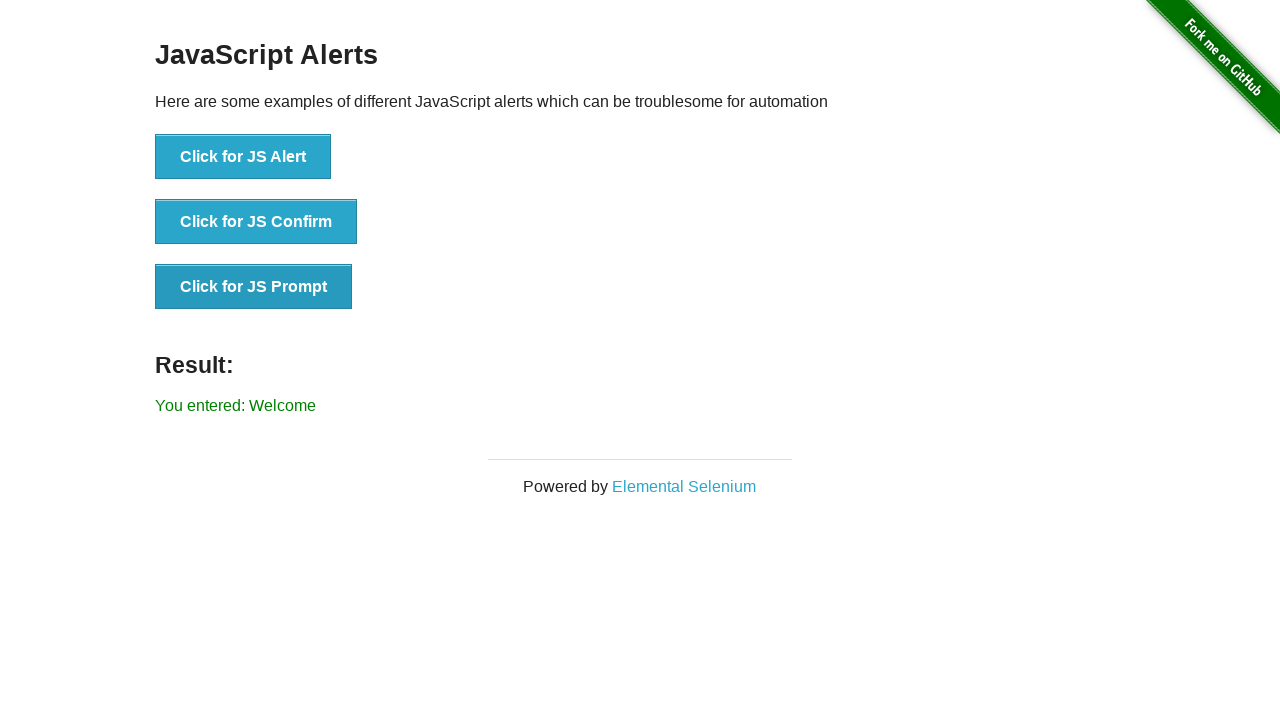

Verified result message appeared after accepting prompt
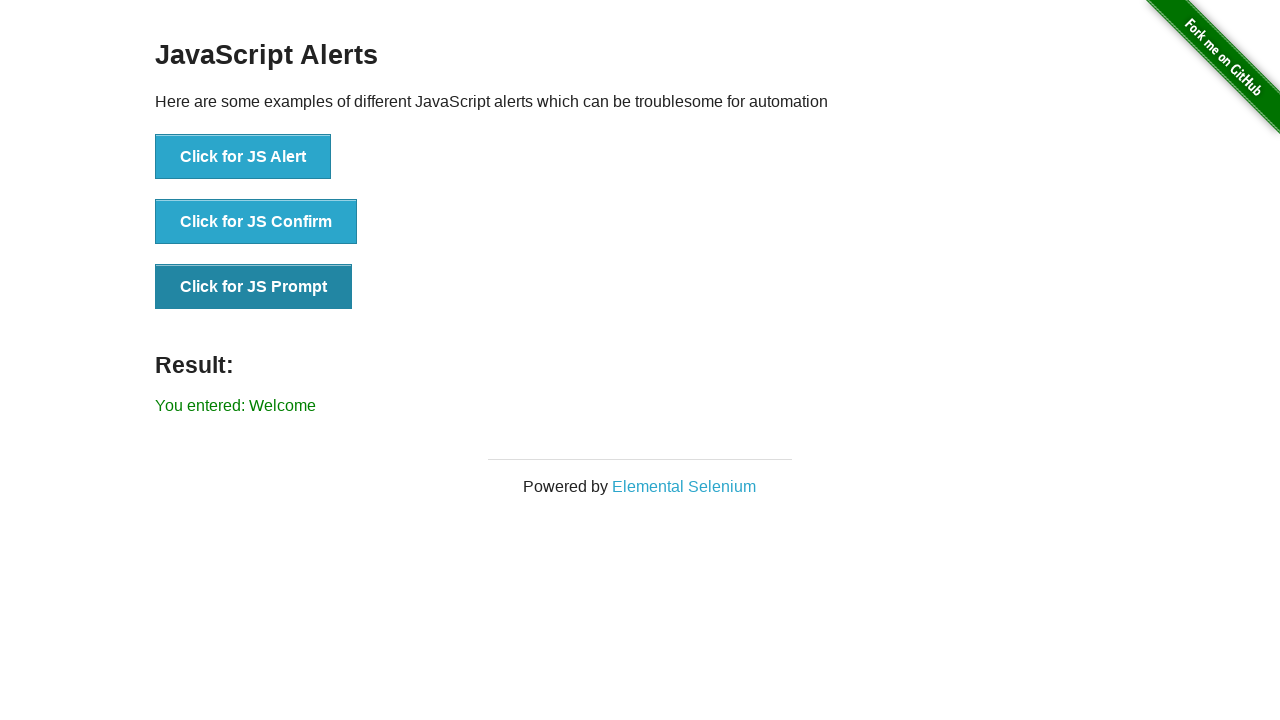

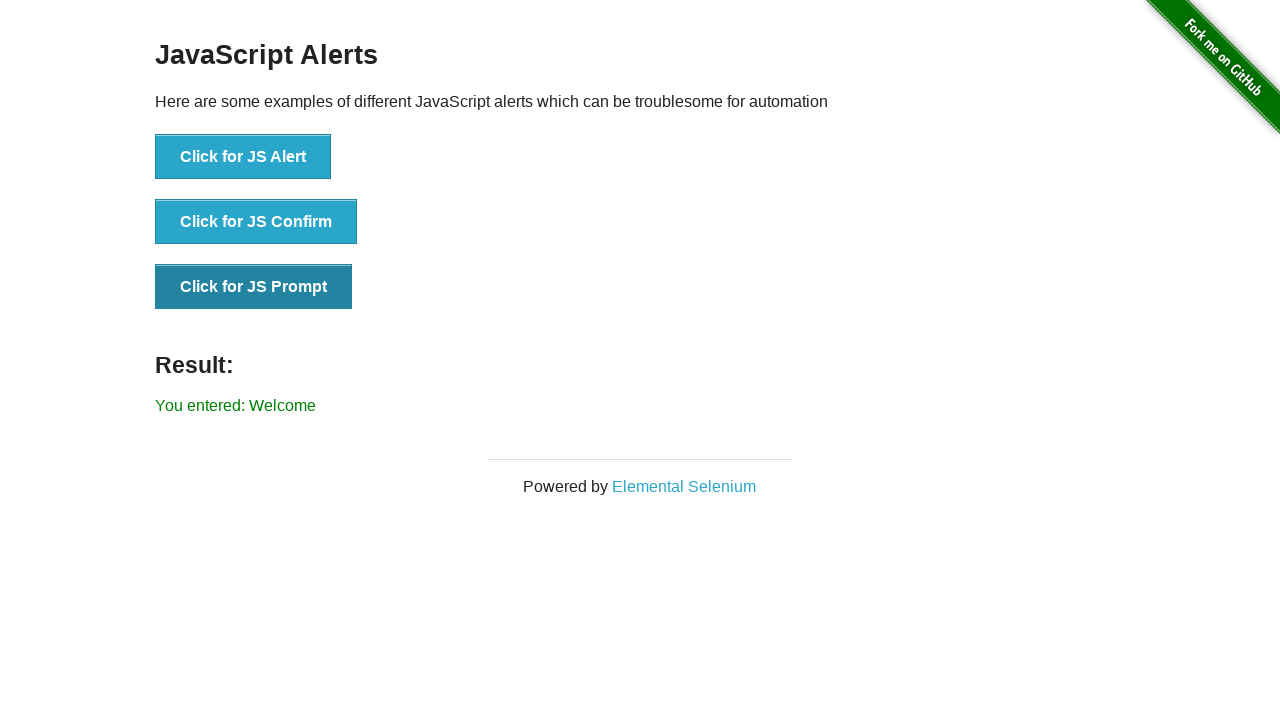